Tests loading green button with implicit wait, clicking the button and verifying the final success state appears.

Starting URL: https://kristinek.github.io/site/examples/loading_color

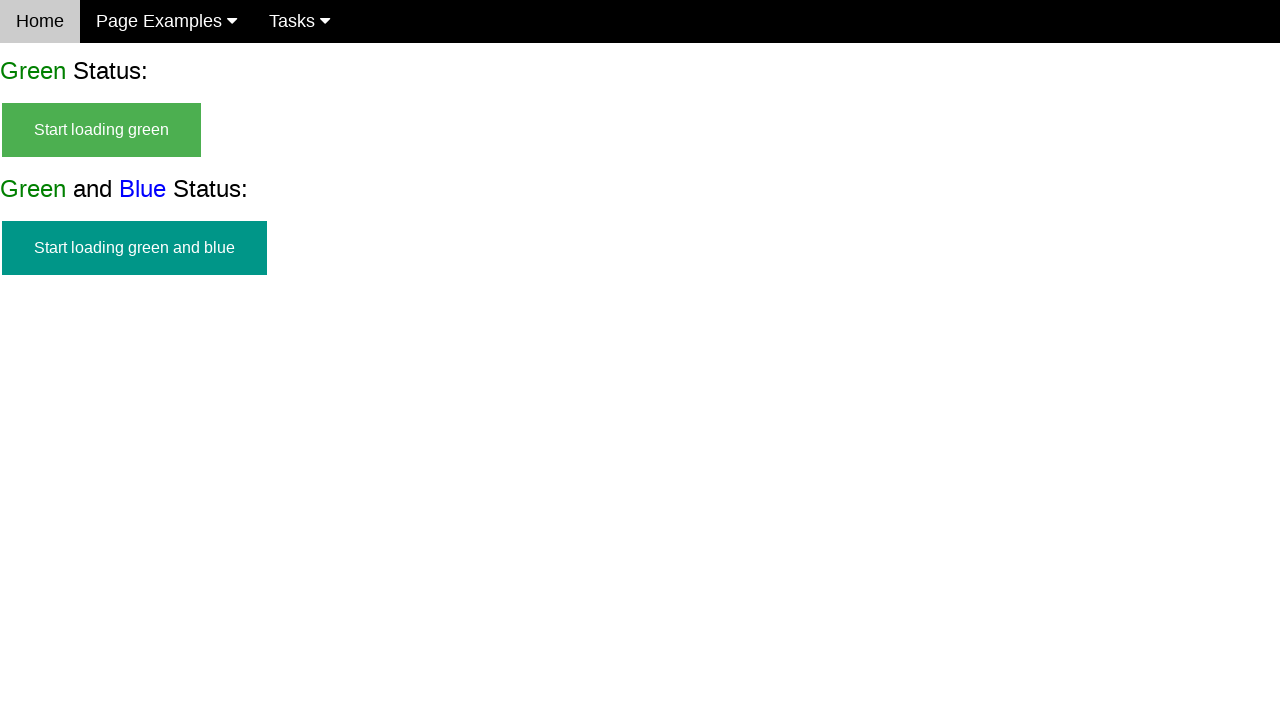

Clicked the green start button to begin loading at (102, 130) on #start_green
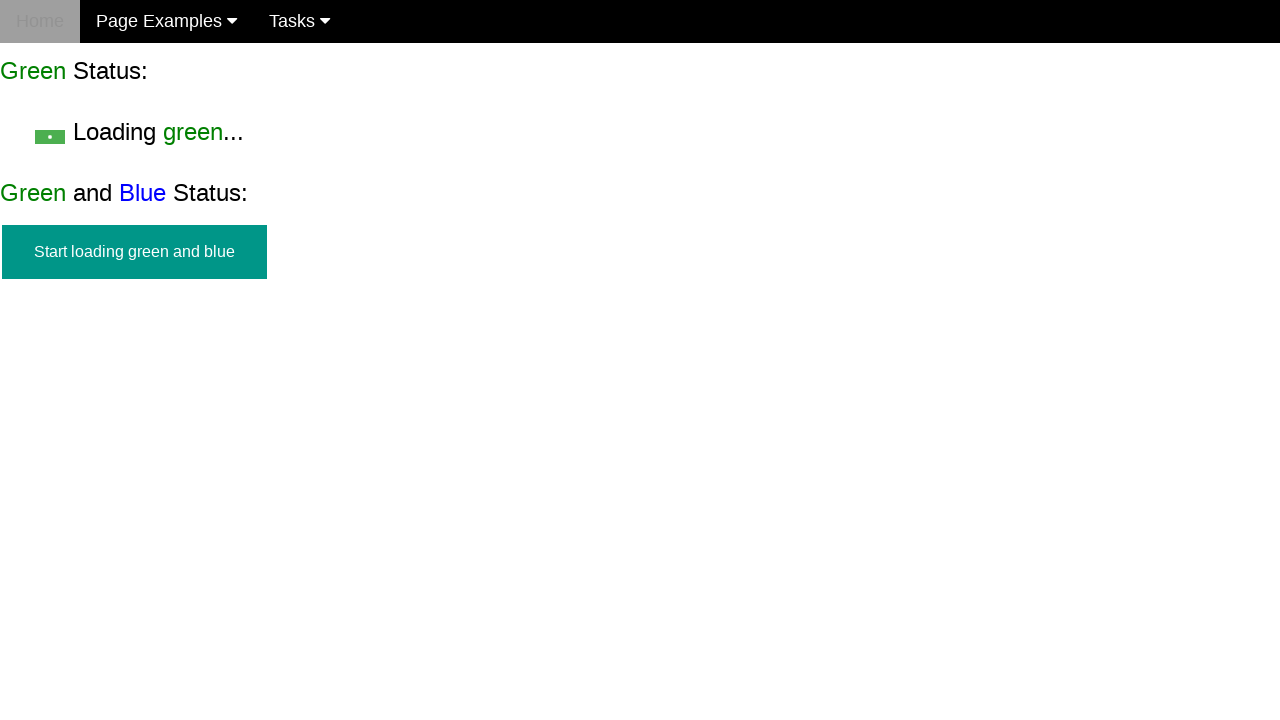

Finish green element became visible after loading completed
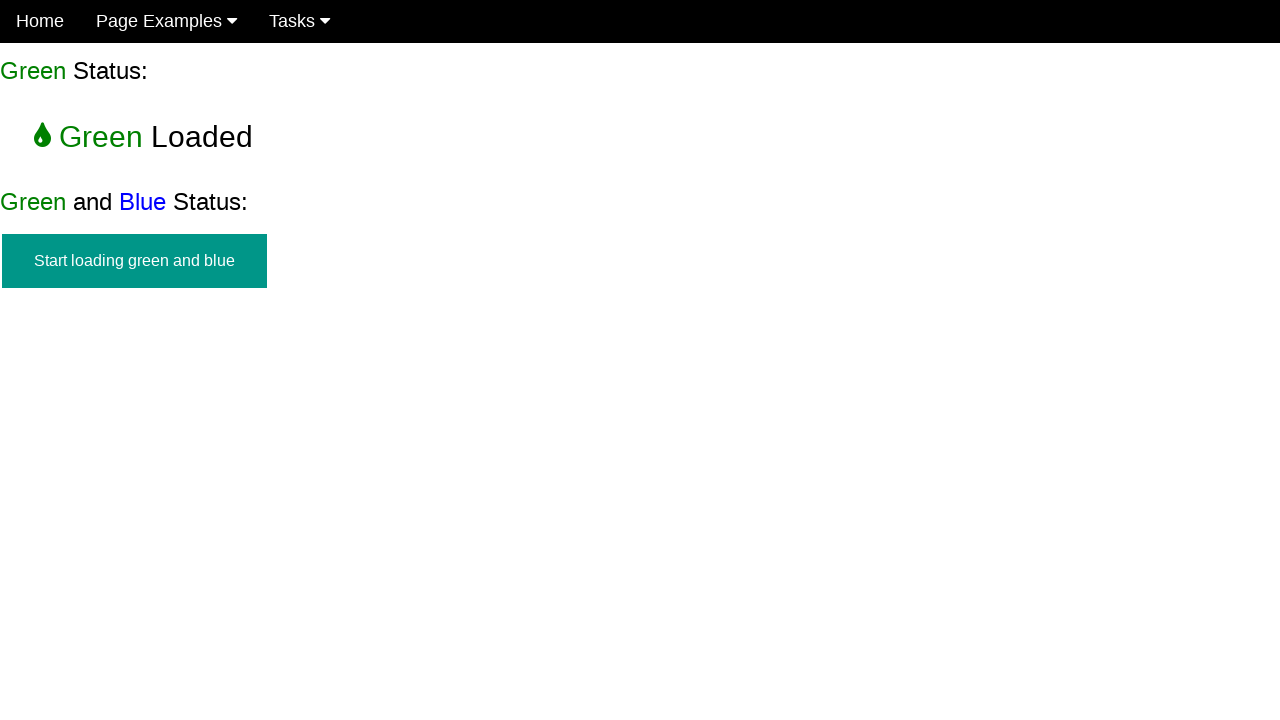

Start green button is now hidden
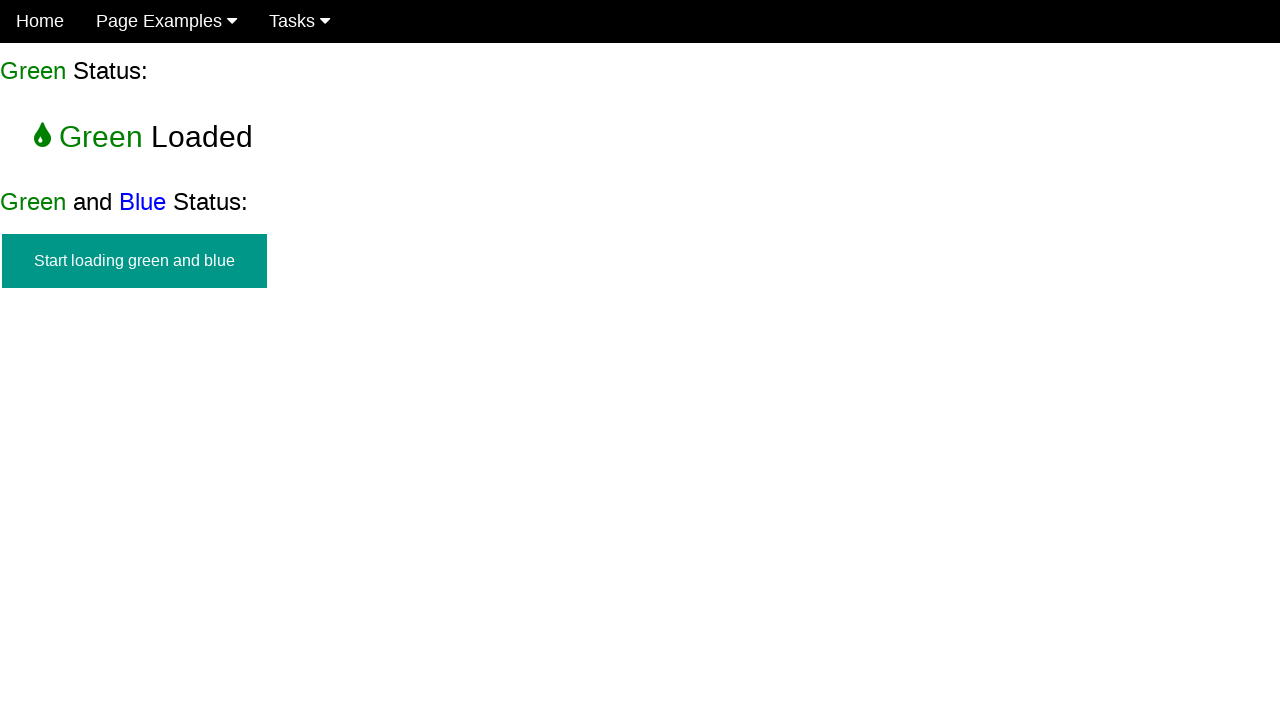

Loading green text is now hidden
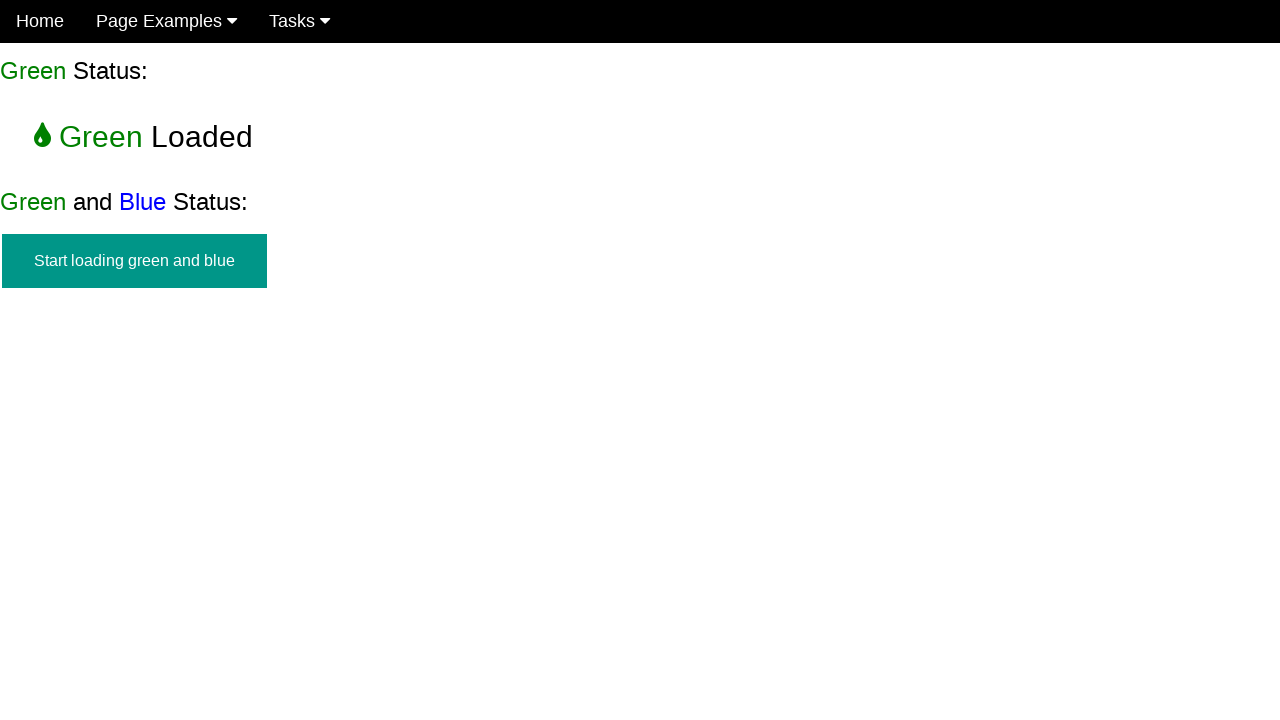

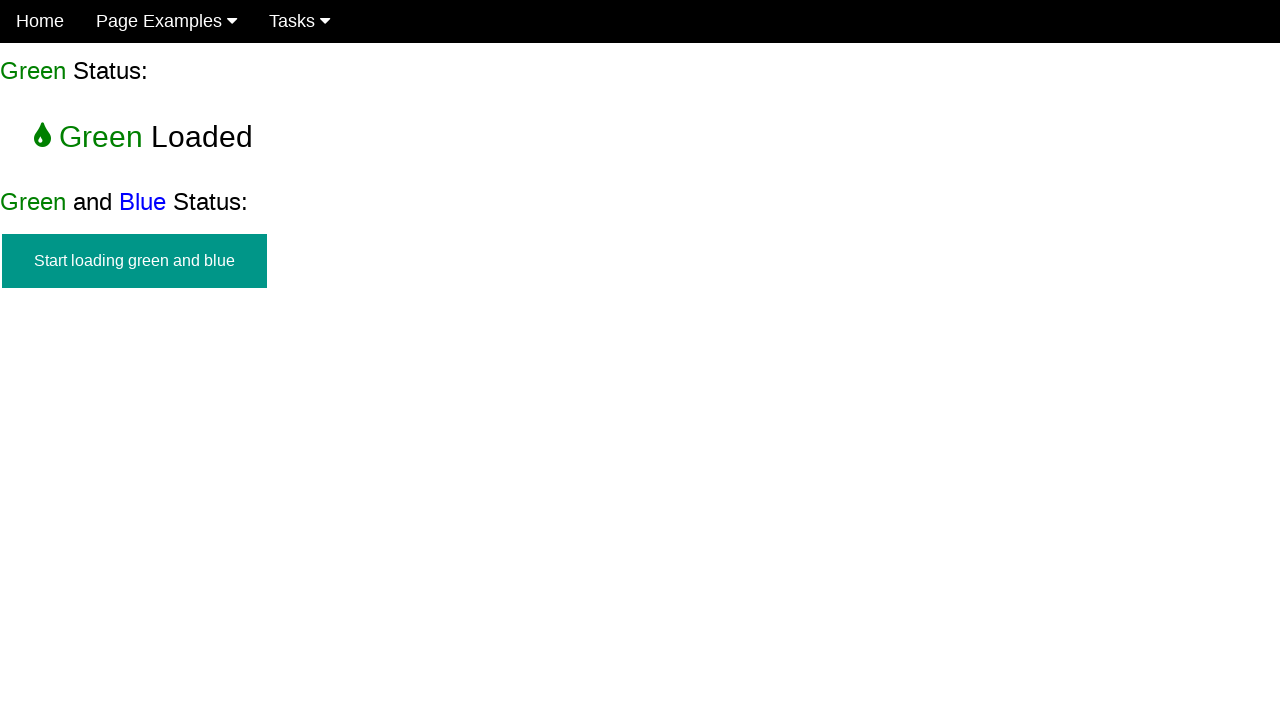